Navigates to the QSpiders demo application and verifies the presence of the "UI Testing Concepts" text element on the page

Starting URL: https://demoapps.qspiders.com/

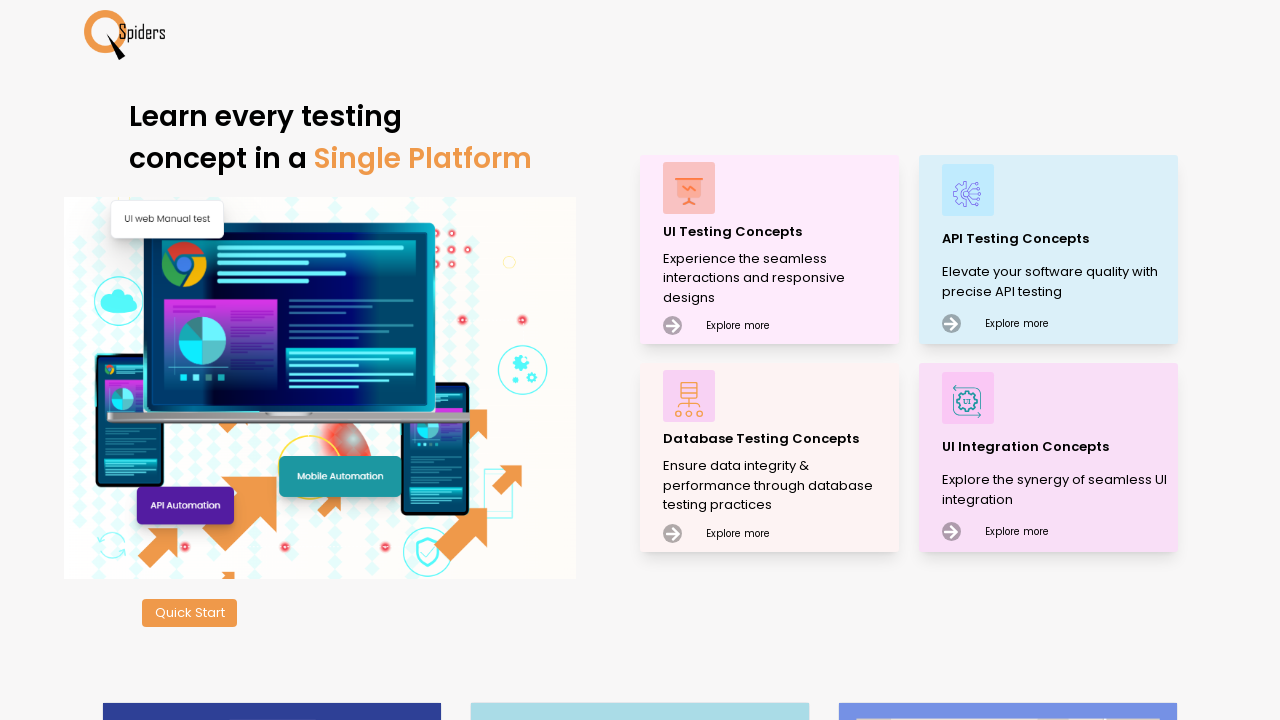

Navigated to QSpiders demo application home page
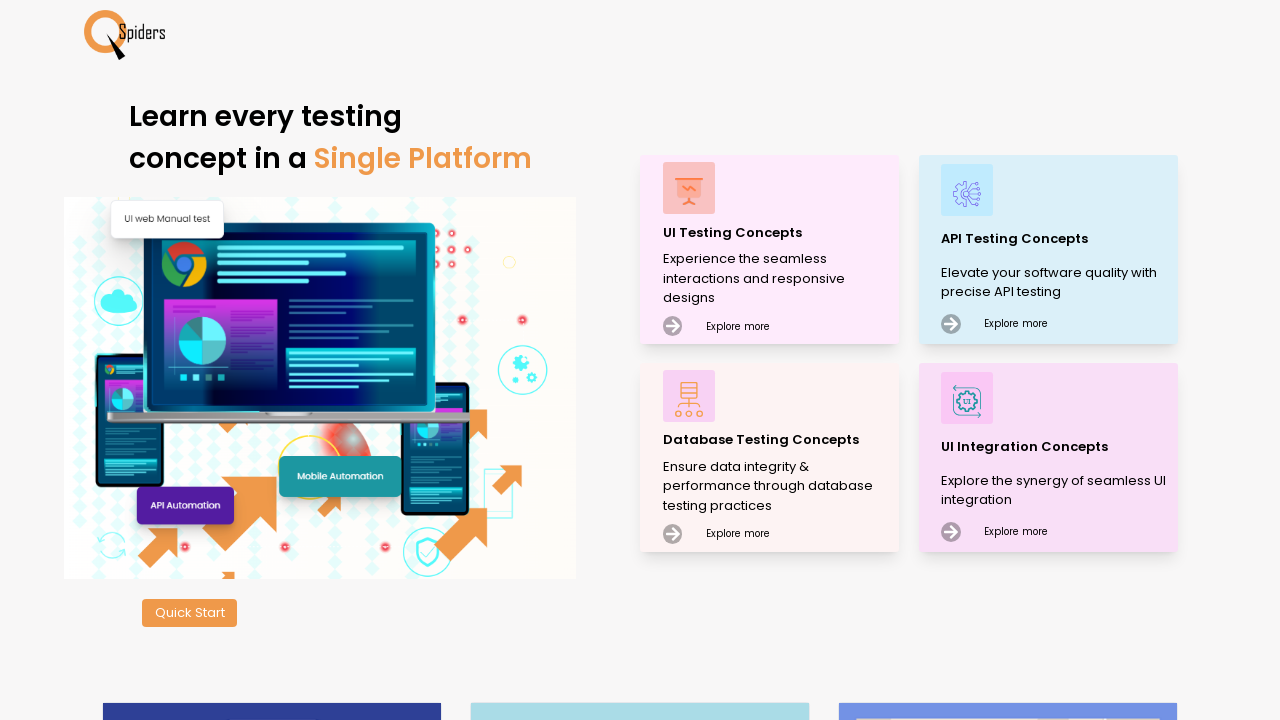

Verified 'UI Testing Concepts' text element is present on the page
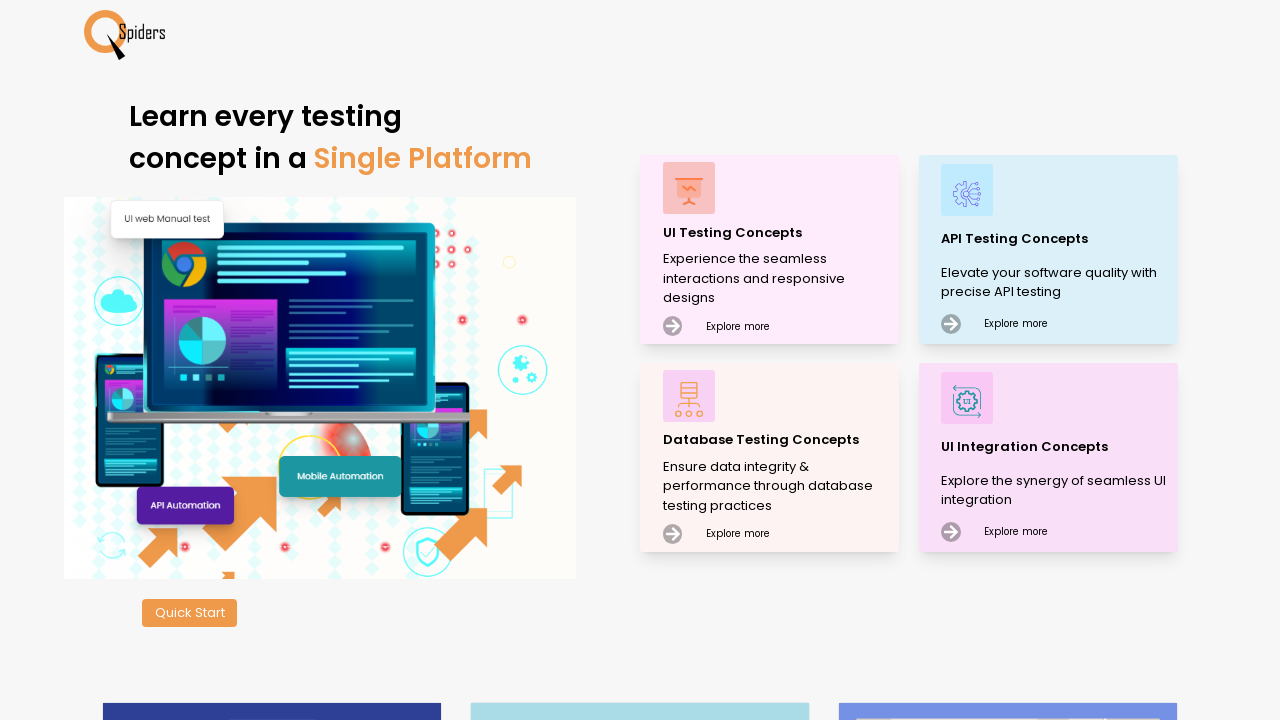

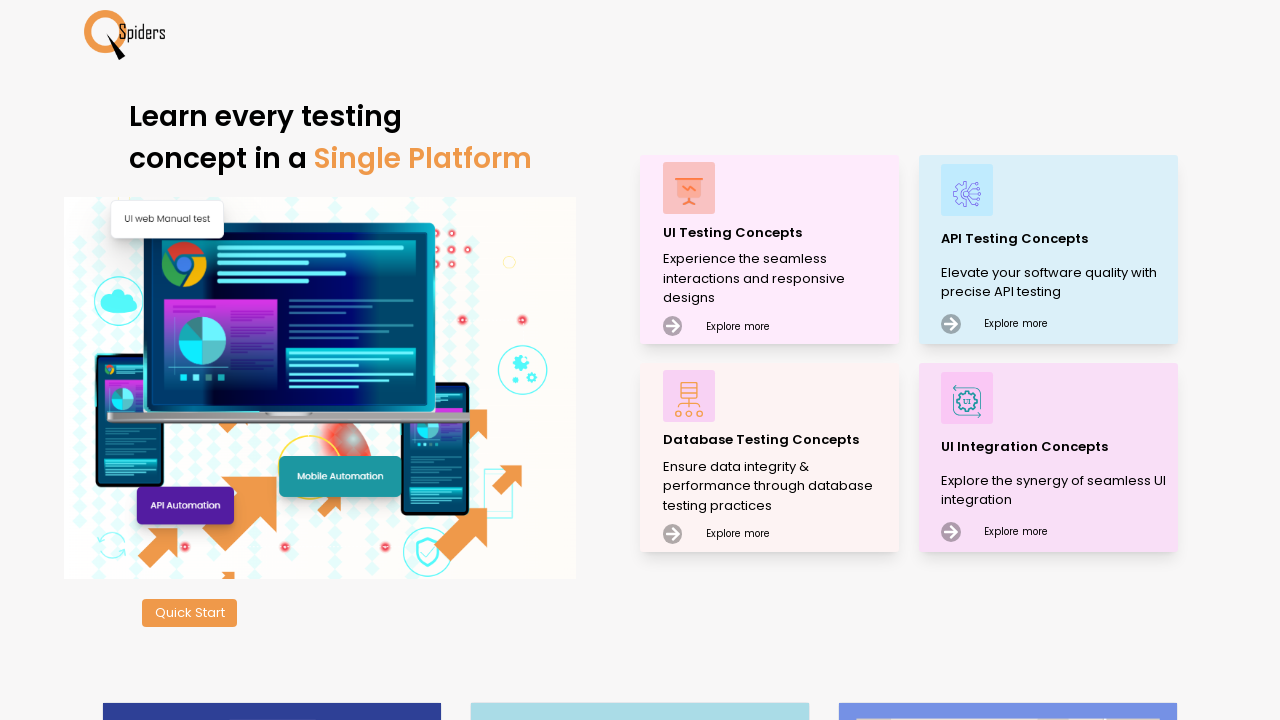